Tests dynamic controls by clicking the swap checkbox button and waiting for the button element to become clickable.

Starting URL: https://the-internet.herokuapp.com/

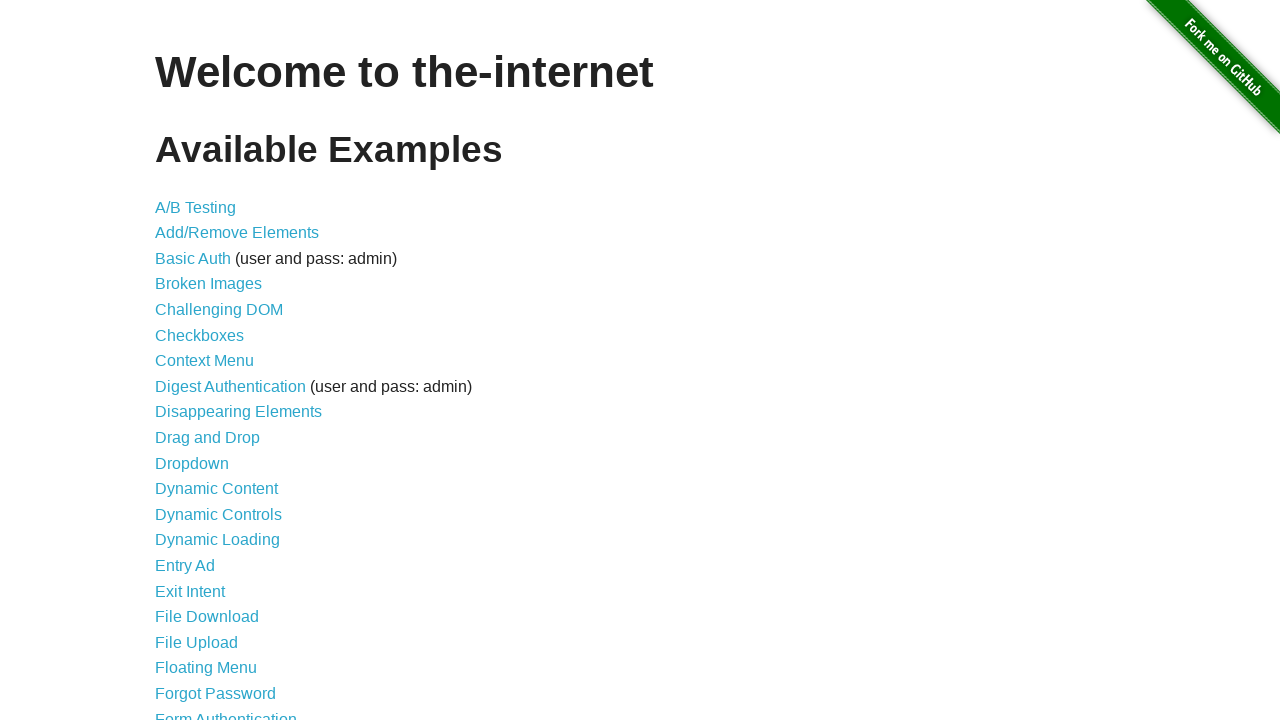

Clicked on Dynamic Controls link at (218, 514) on a[href='/dynamic_controls']
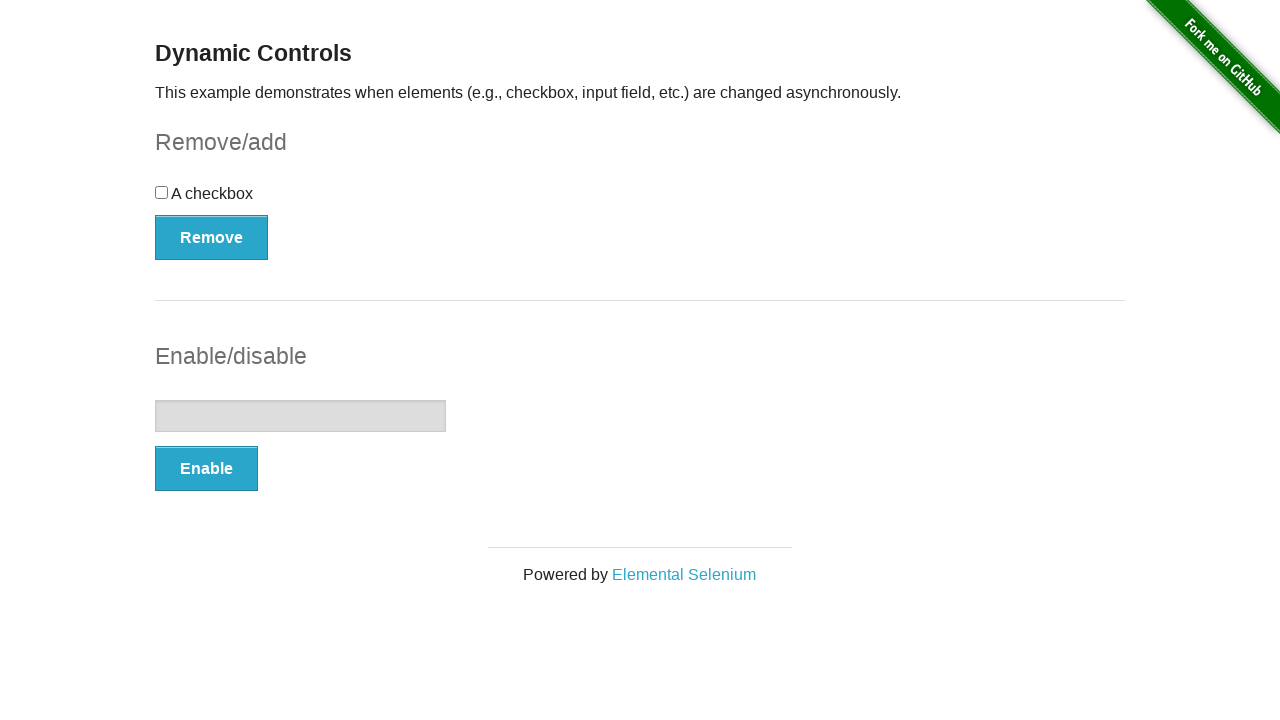

Clicked the swap checkbox button at (212, 237) on [onclick='swapCheckbox()']
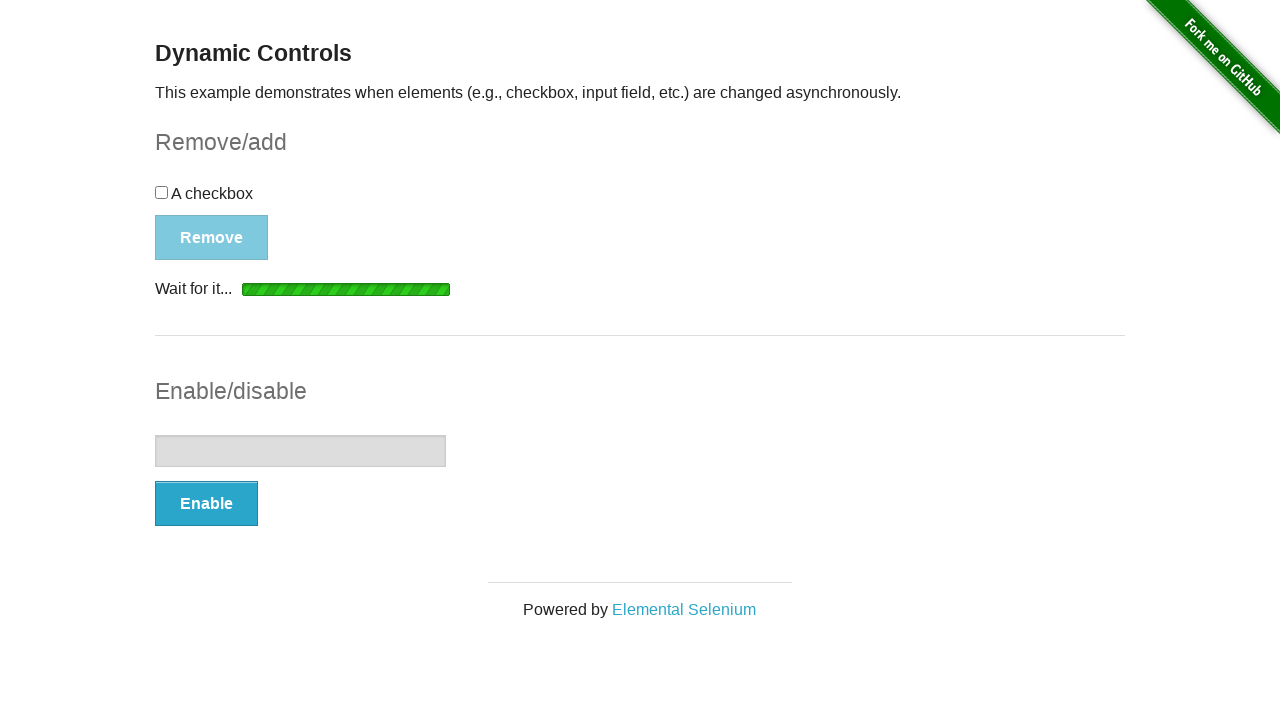

Button element became visible and clickable
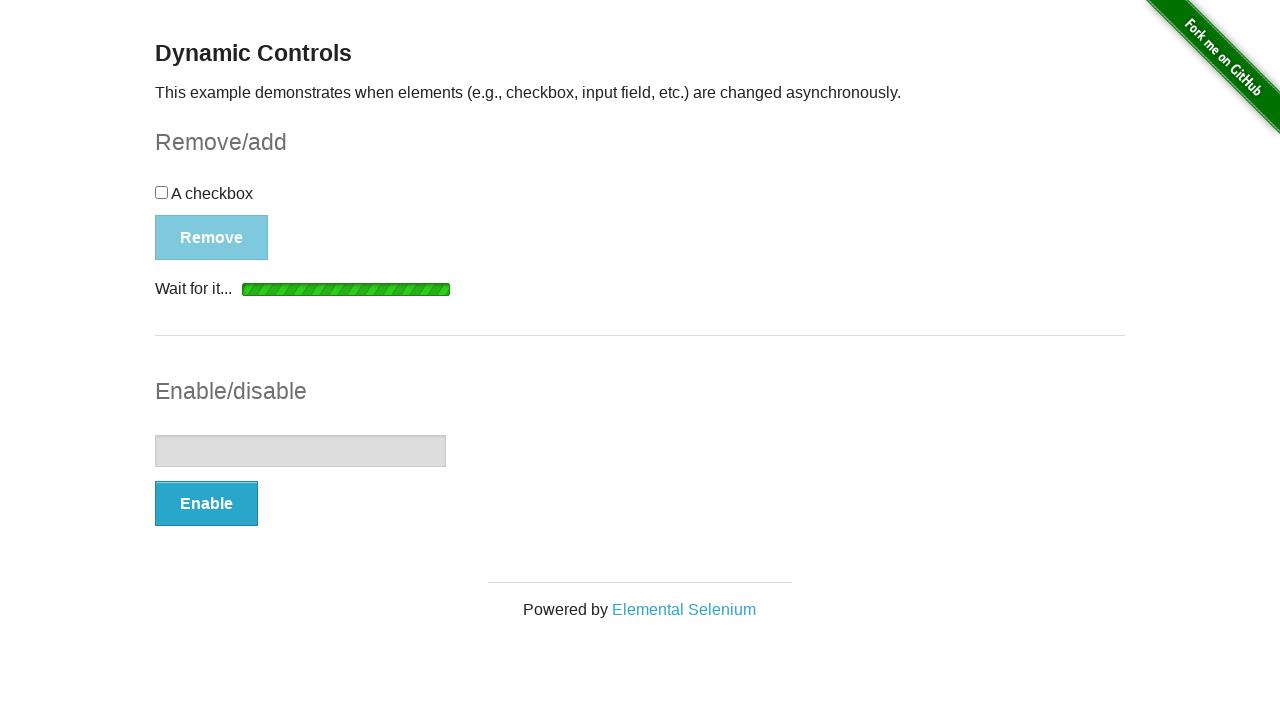

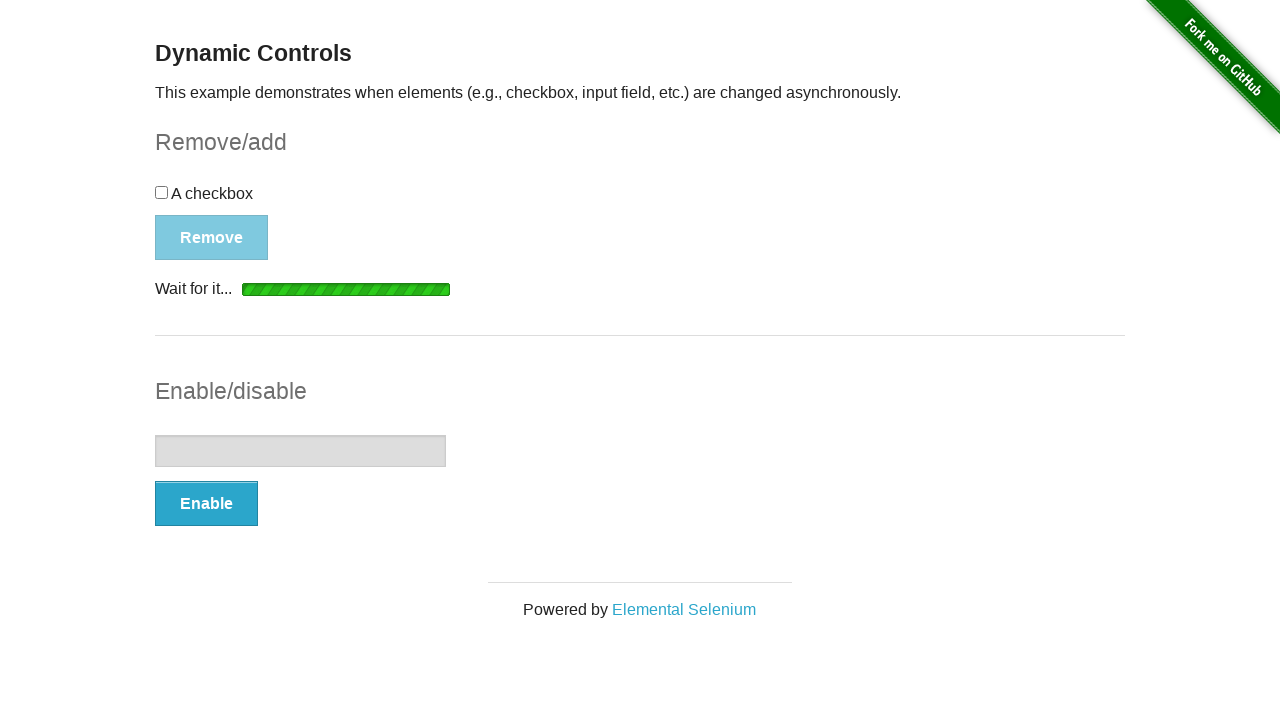